Navigates to an admin page and clicks the "add-category" button to test the add category functionality

Starting URL: https://javabykiran.com/selenium/admin.html

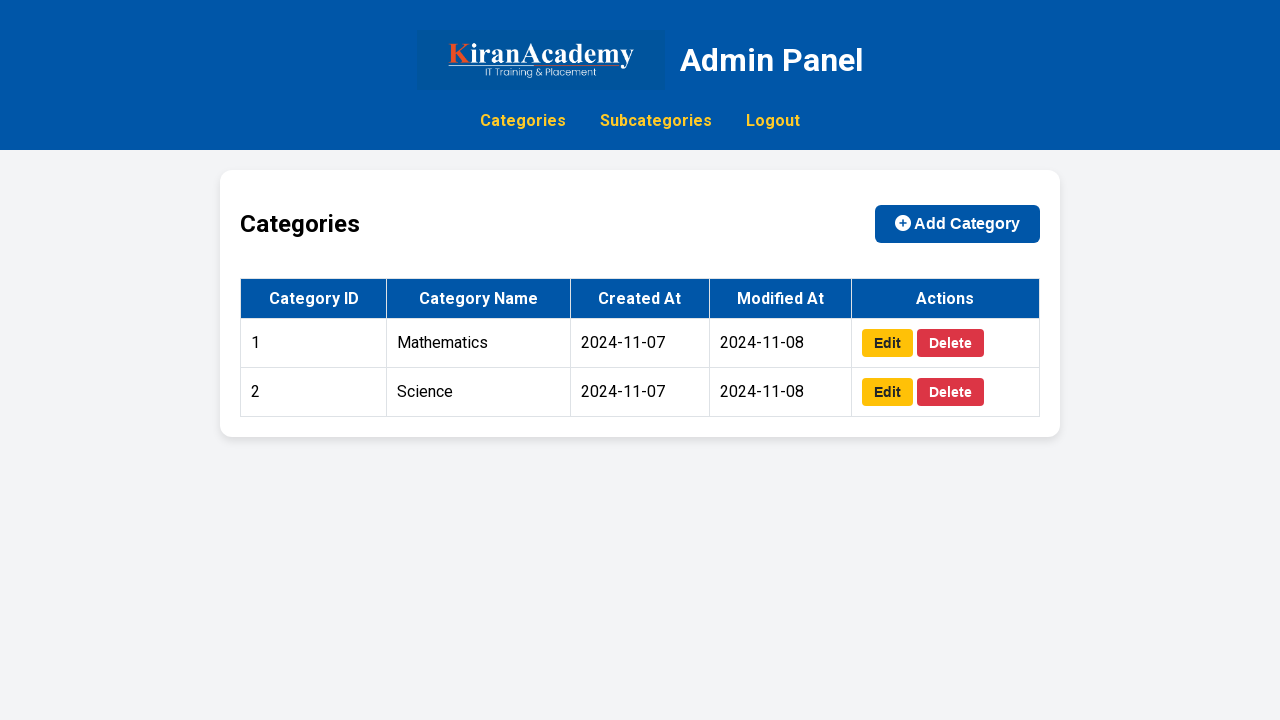

Navigated to admin page at https://javabykiran.com/selenium/admin.html
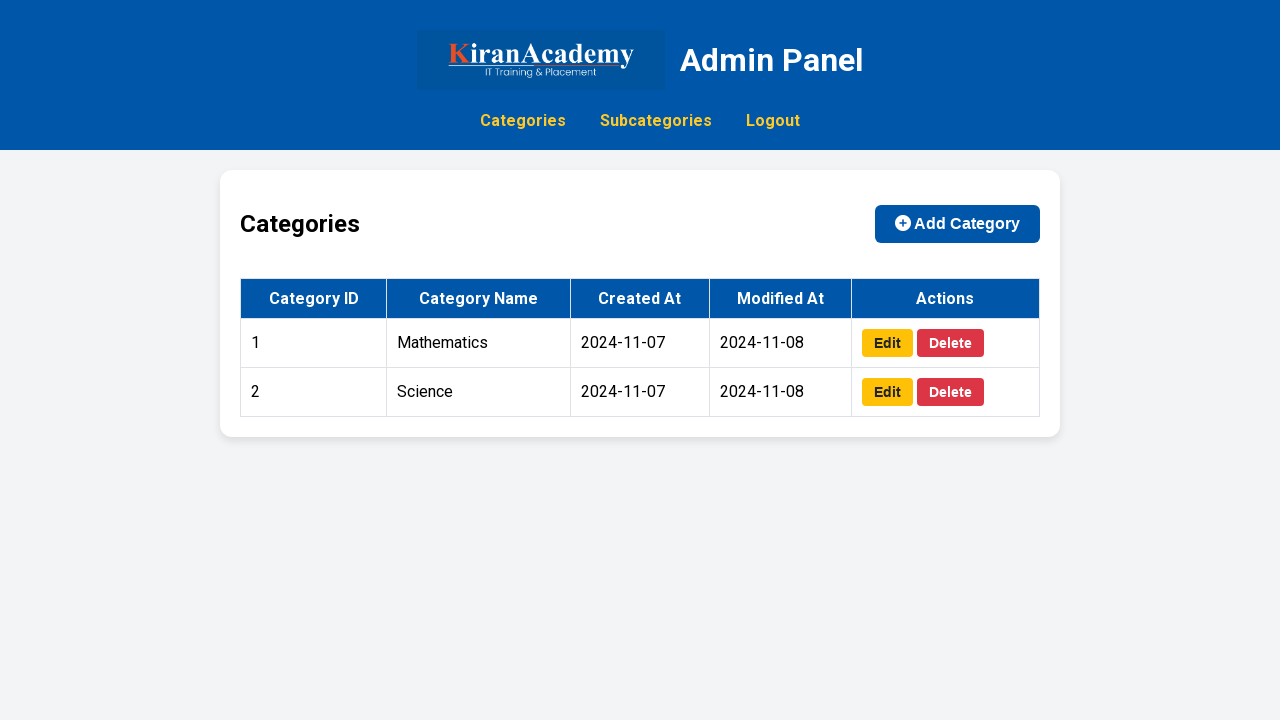

Clicked the 'add-category' button to test add category functionality at (958, 224) on #add-category
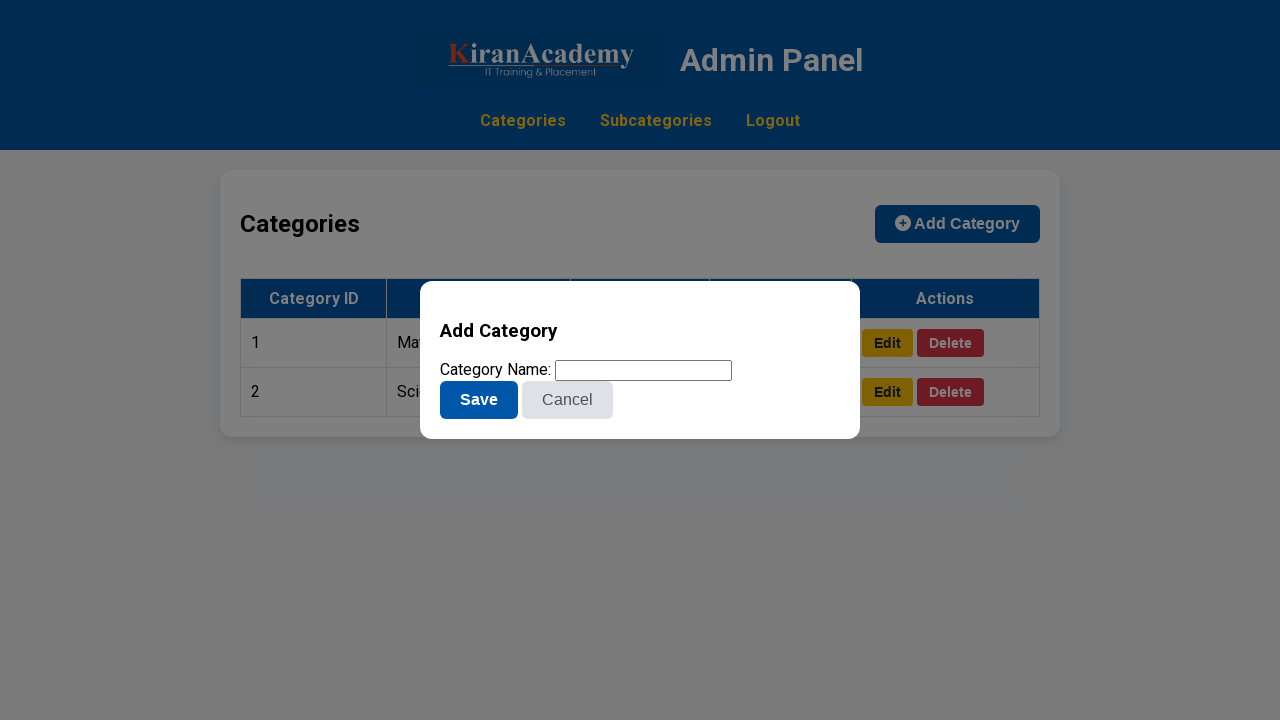

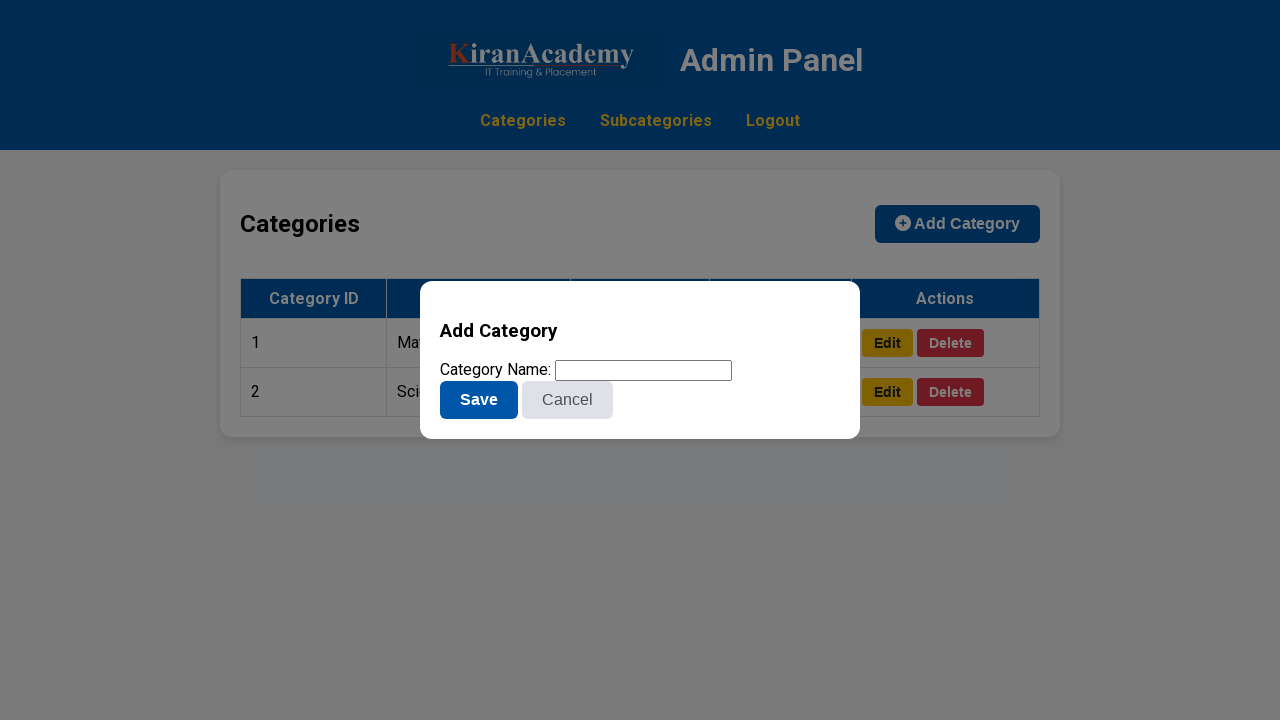